Tests web table sorting on the second table by clicking on the "First Name" column header to sort alphabetically

Starting URL: https://the-internet.herokuapp.com/tables

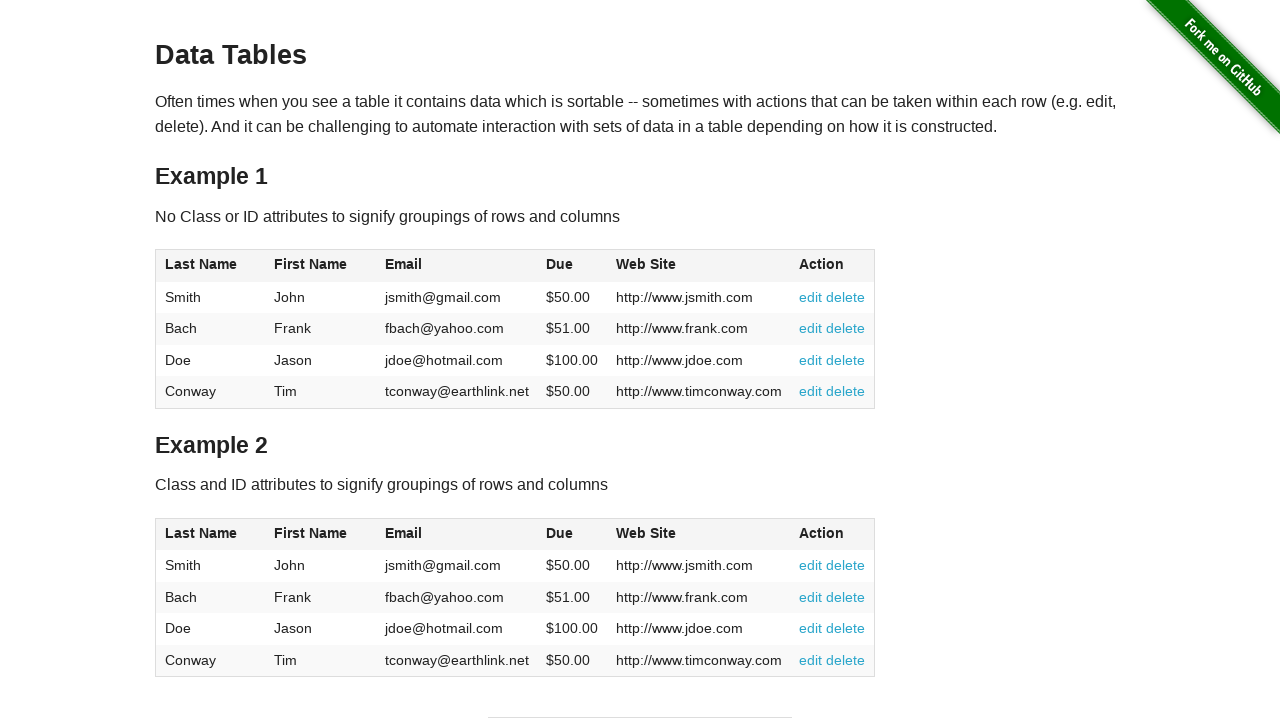

Tables loaded on the page
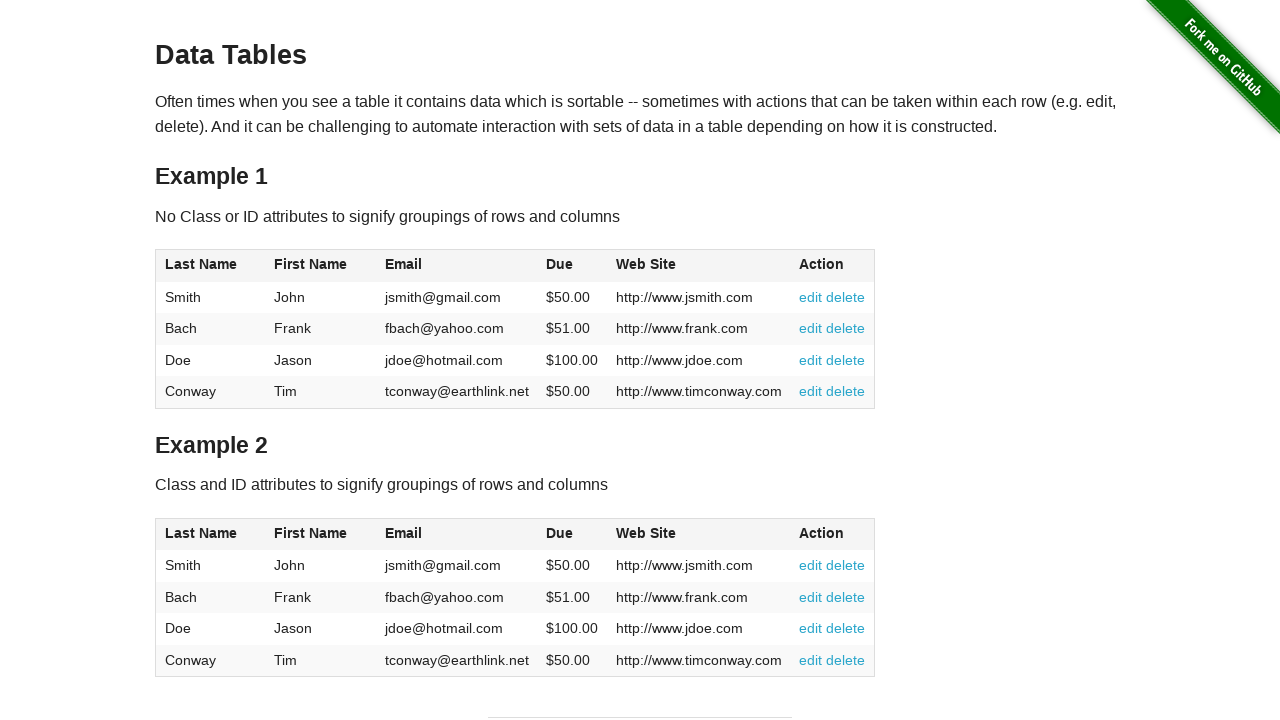

Located the First Name column header in the second table
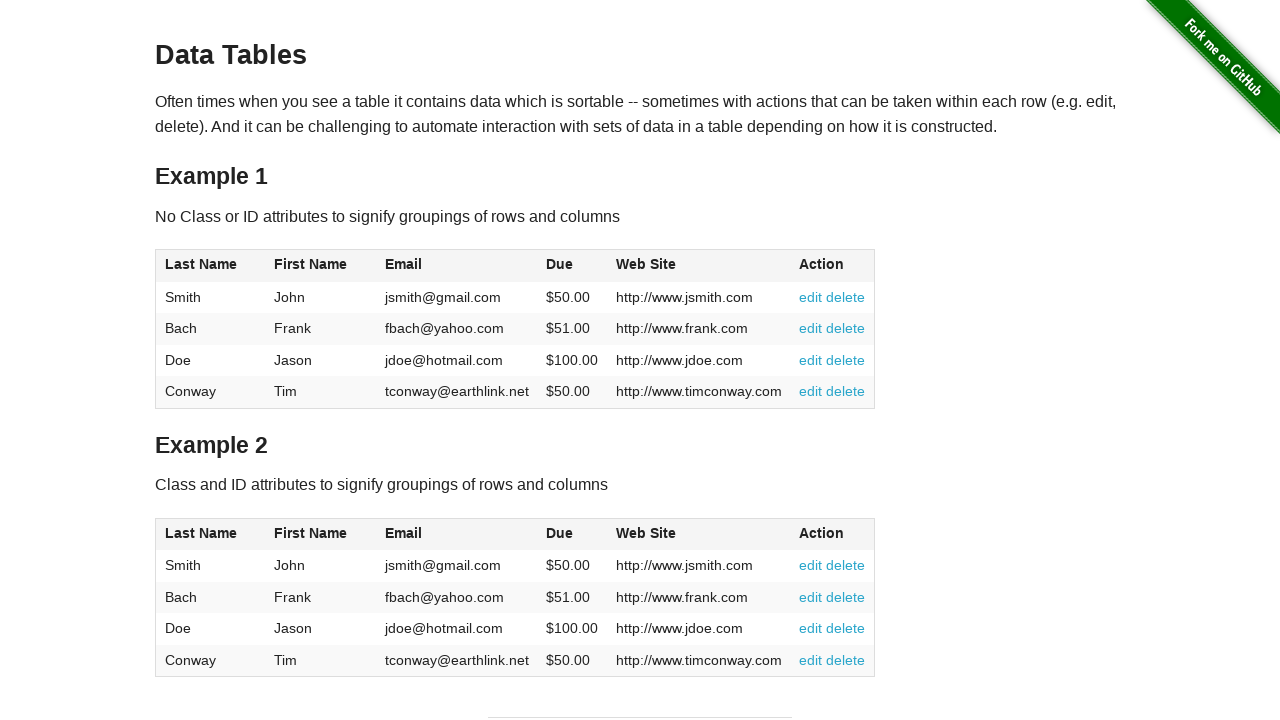

Clicked First Name column header to sort the second table alphabetically at (321, 534) on table >> nth=1 >> thead th >> nth=1
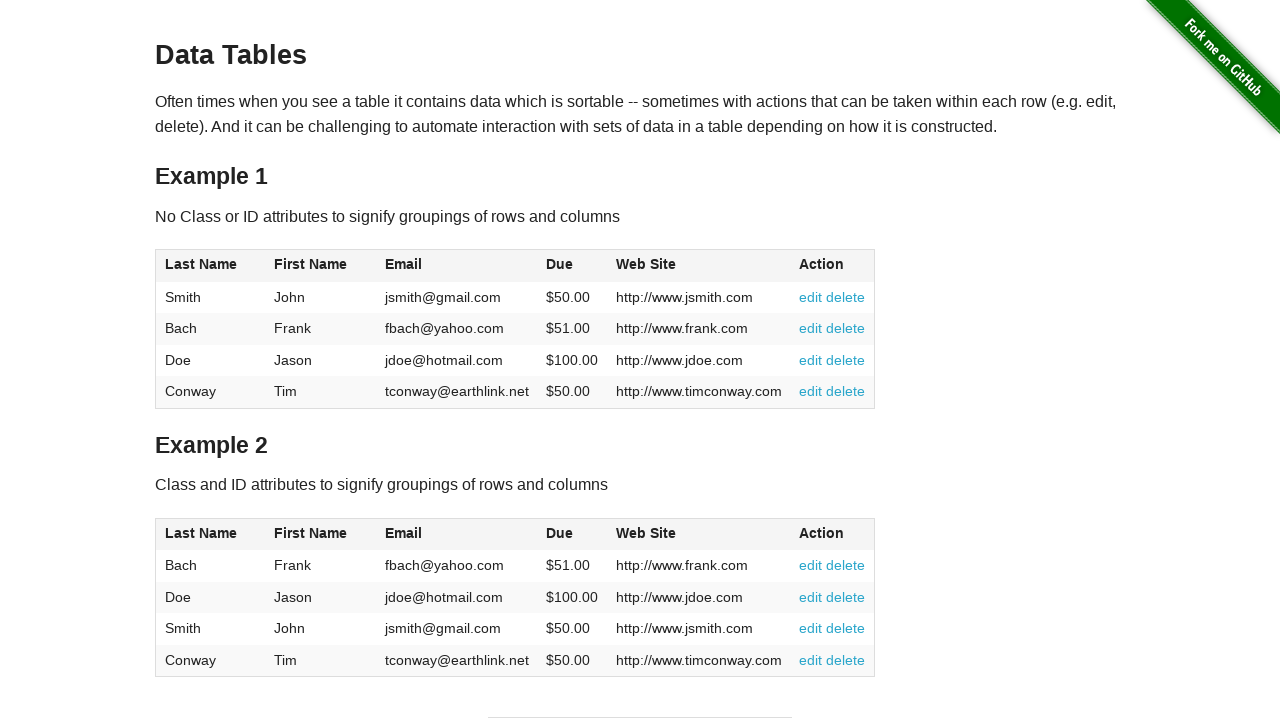

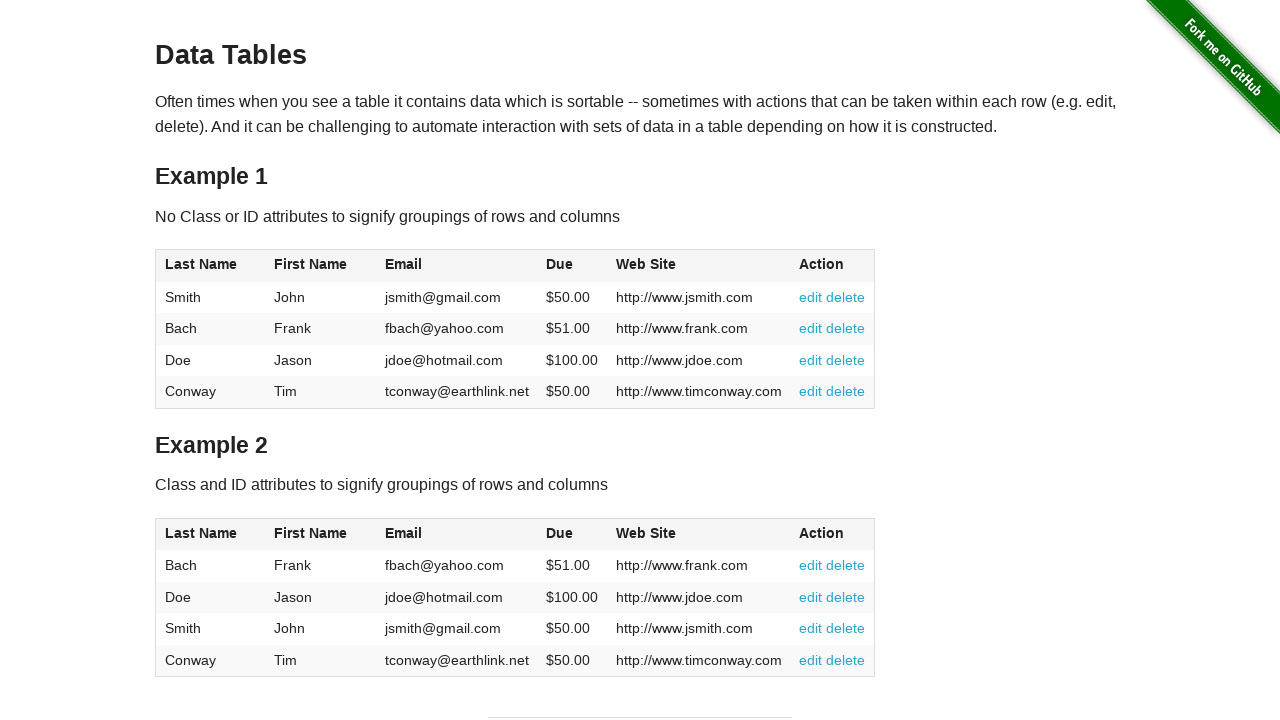